Tests checkbox functionality by locating two checkboxes and clicking each one if it's not already selected

Starting URL: https://the-internet.herokuapp.com/checkboxes

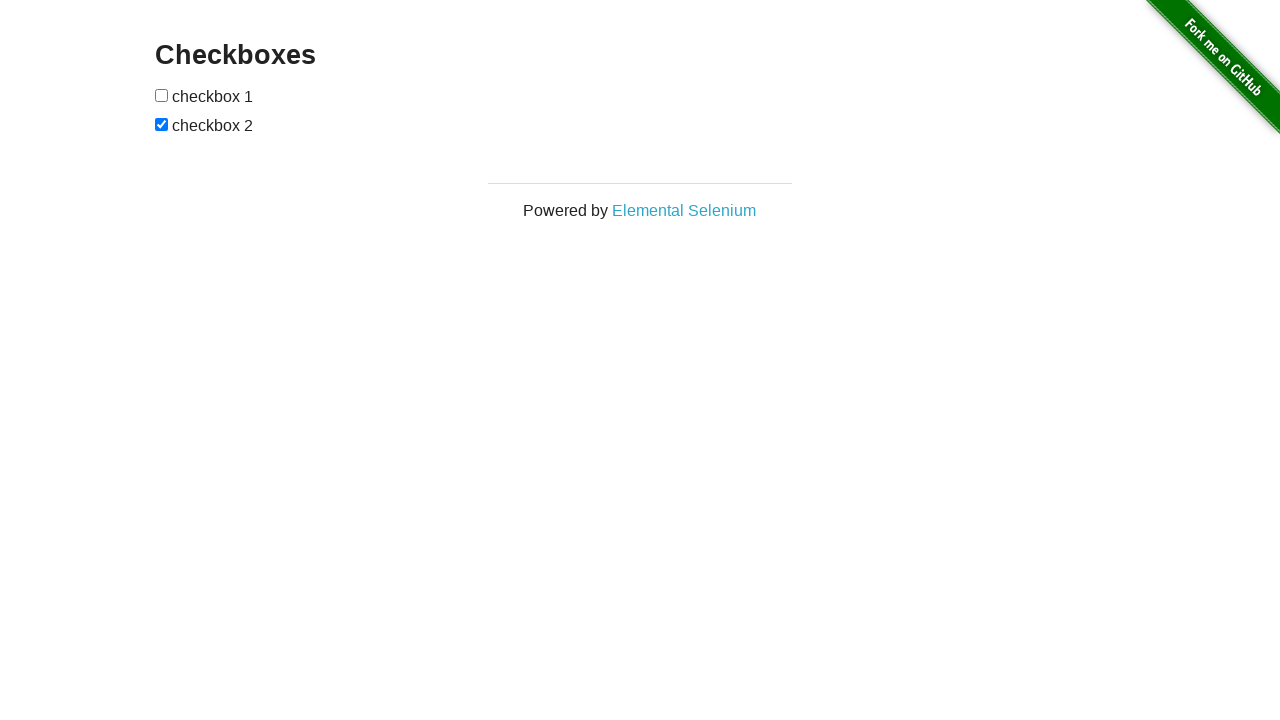

Located first checkbox element
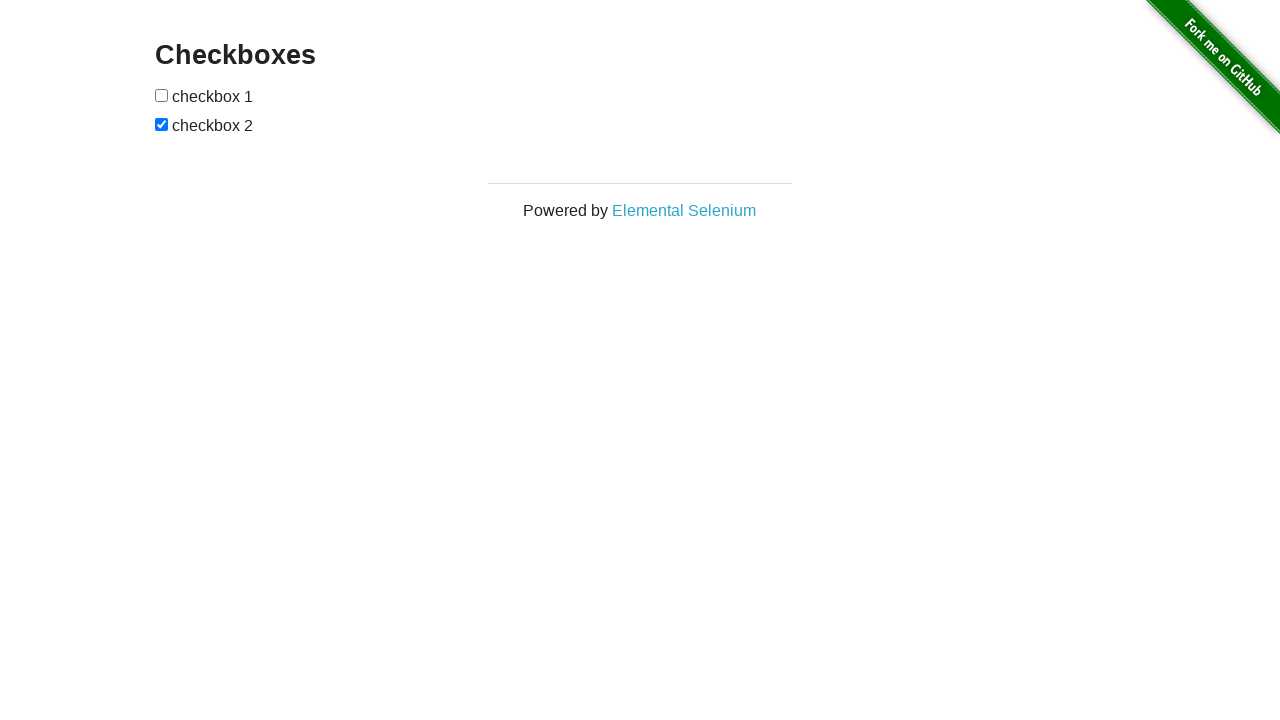

Located second checkbox element
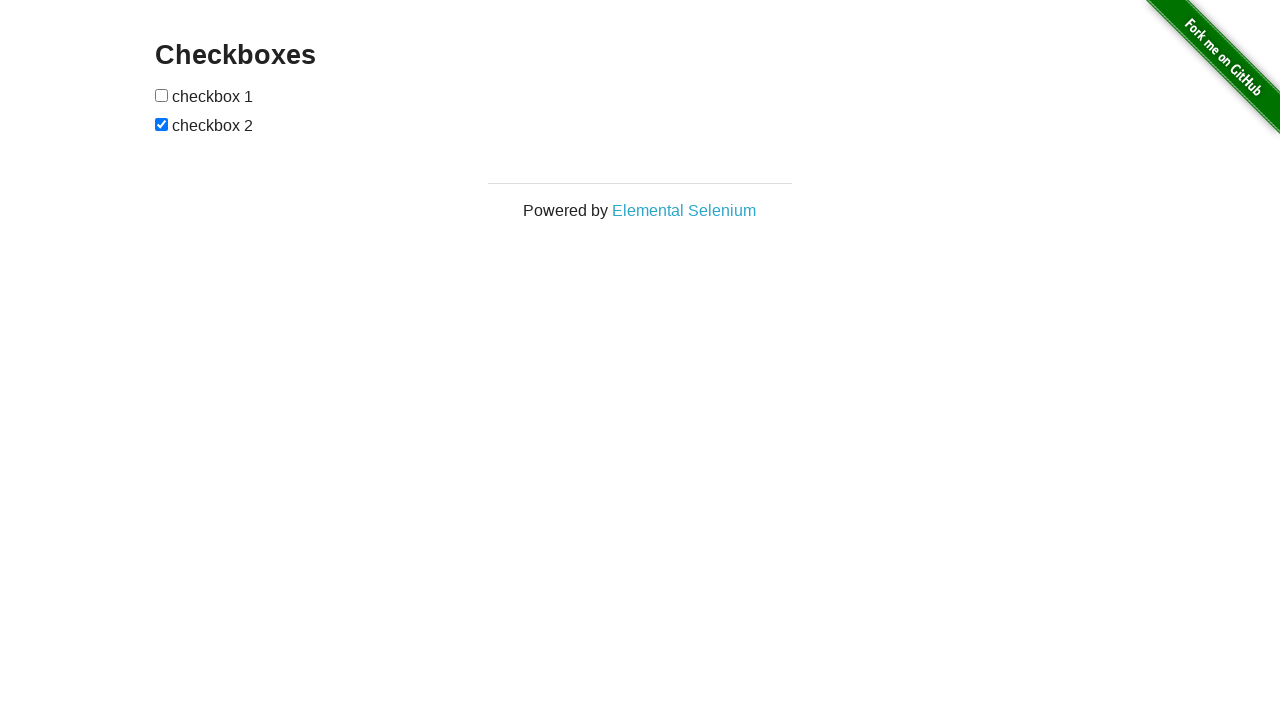

Checked if first checkbox is selected
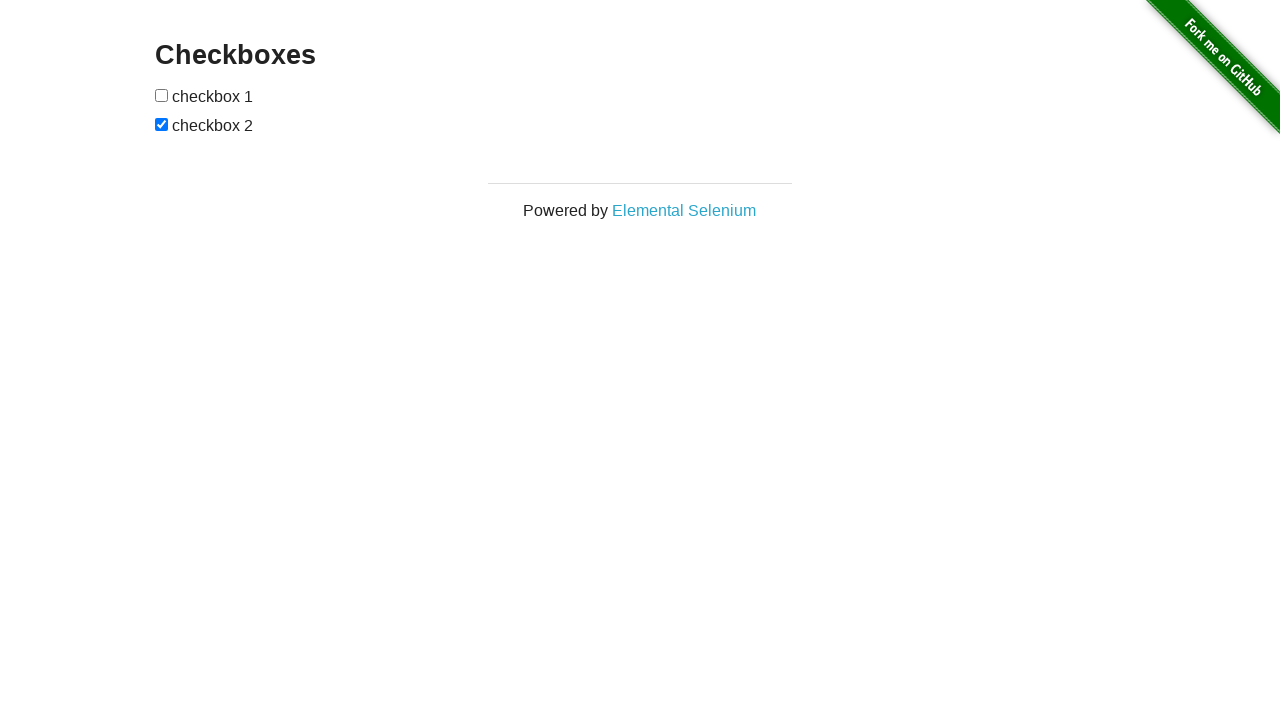

Clicked first checkbox to select it at (162, 95) on (//input[@type='checkbox'])[1]
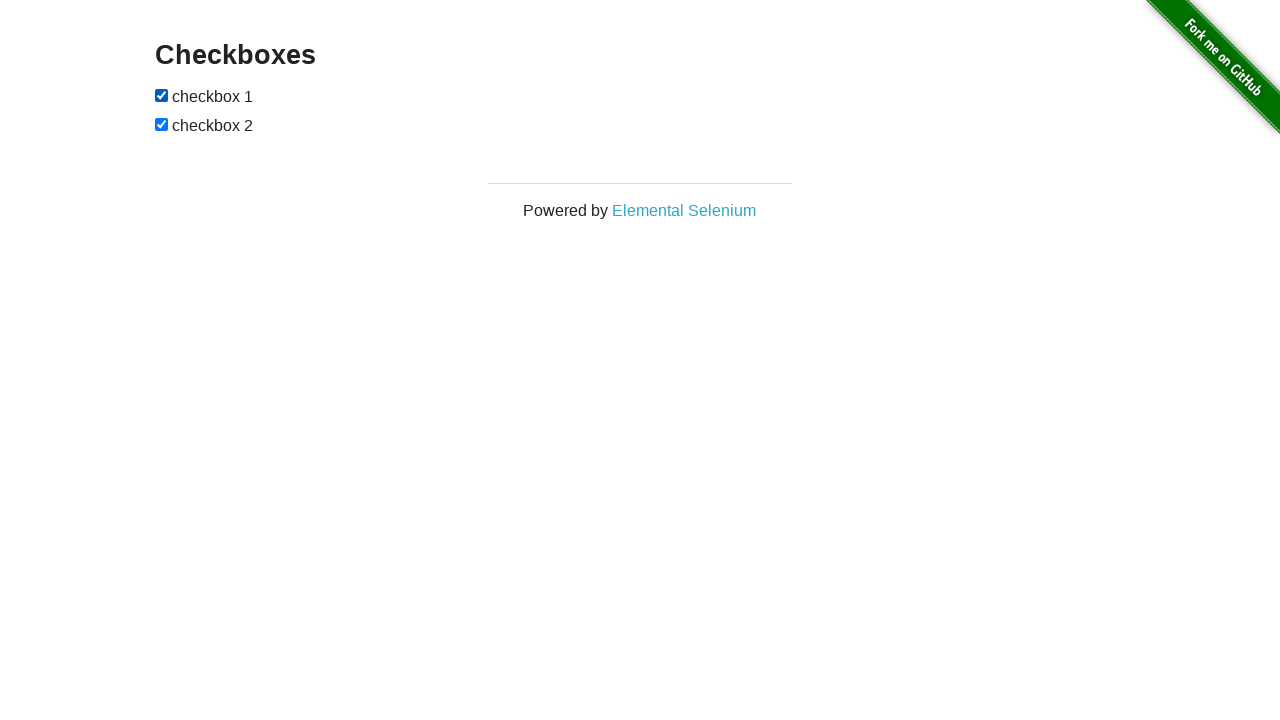

Second checkbox is already selected
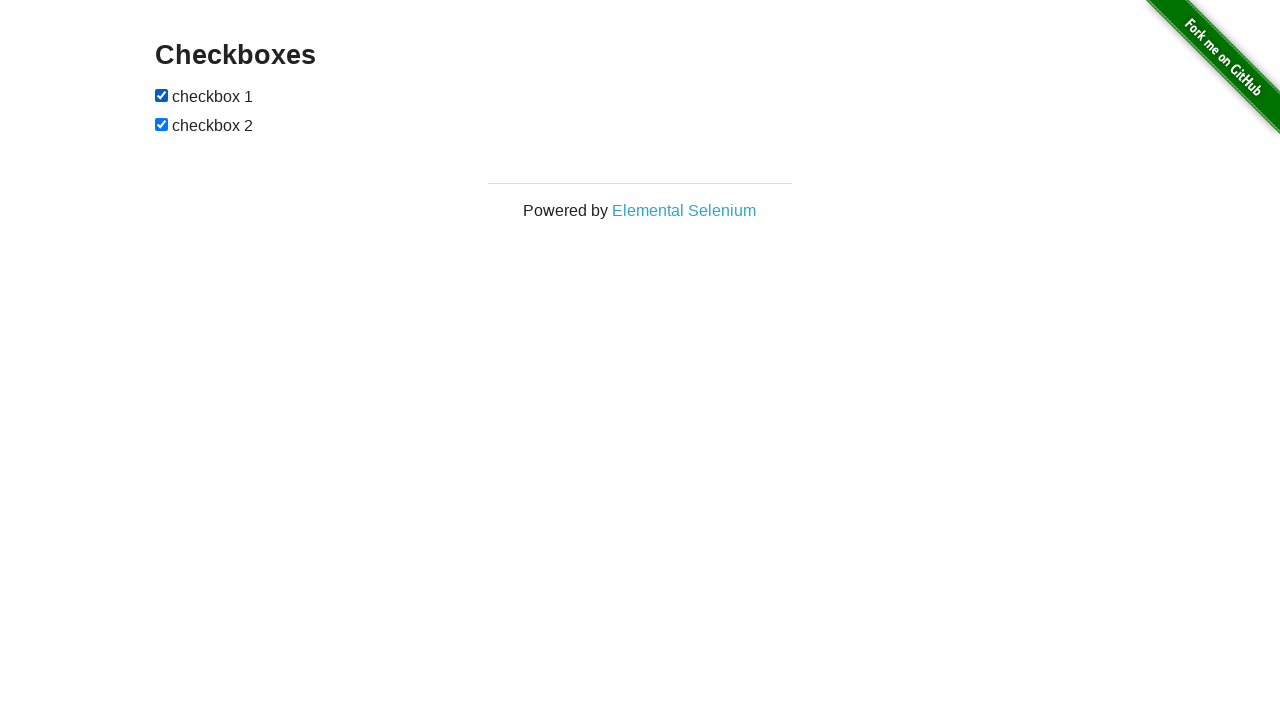

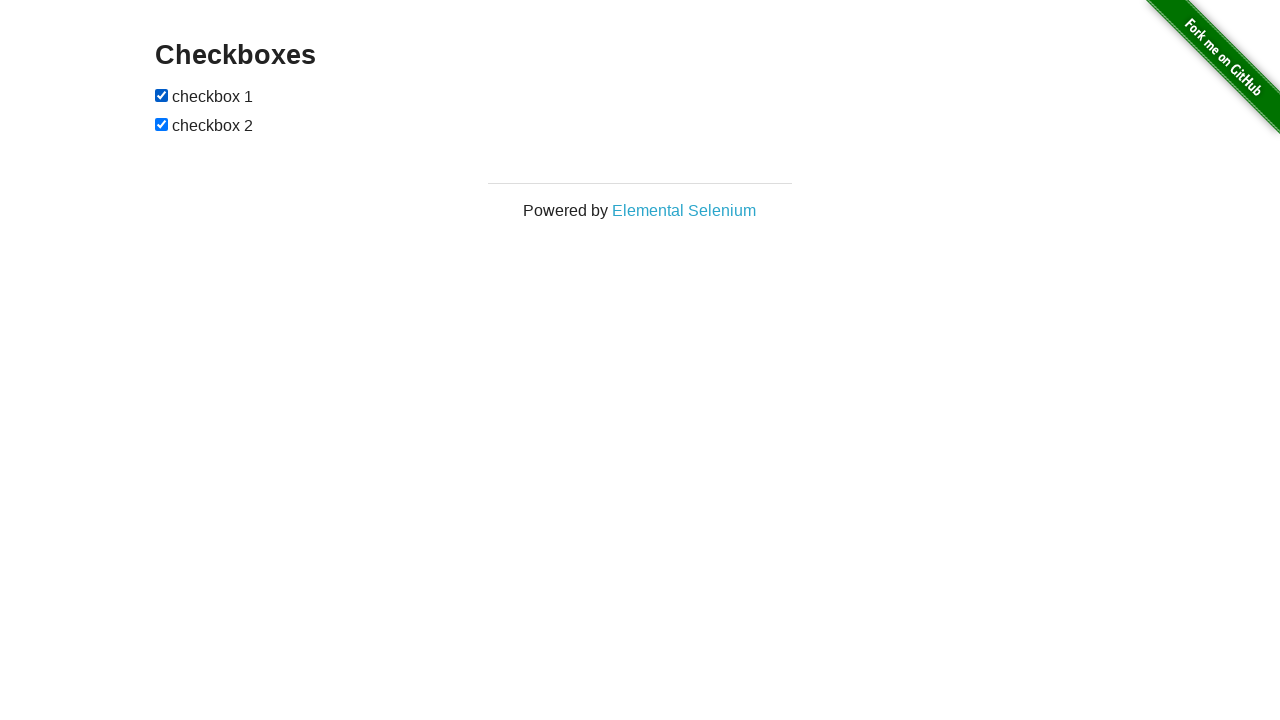